Navigates to the OrangeHRM demo login page and waits for it to load

Starting URL: https://opensource-demo.orangehrmlive.com/web/index.php/auth/login

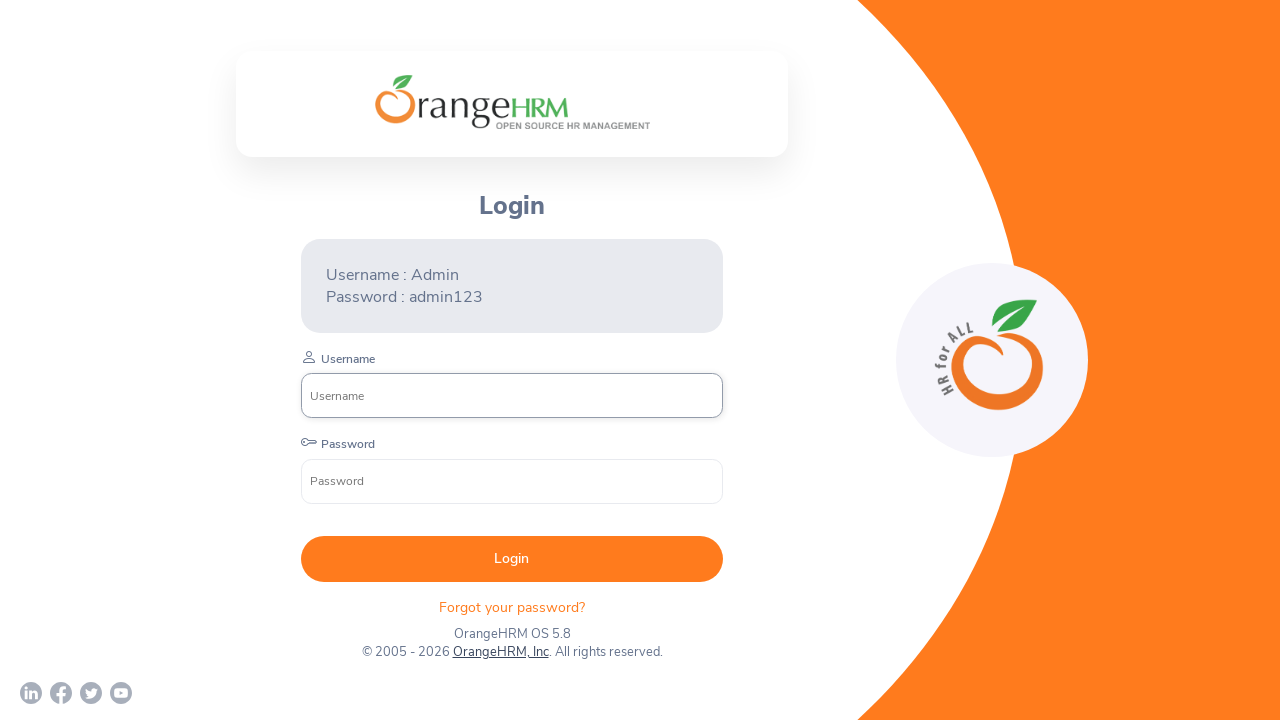

Waited 5 seconds for OrangeHRM login page to fully load
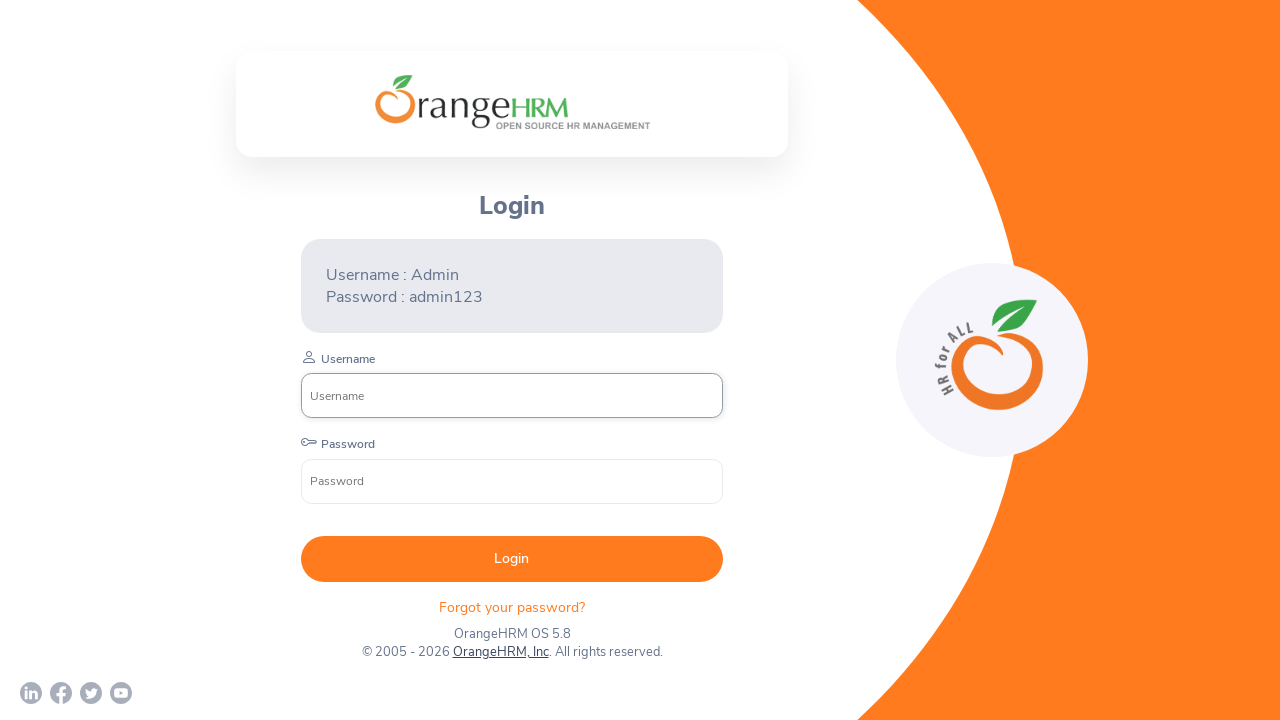

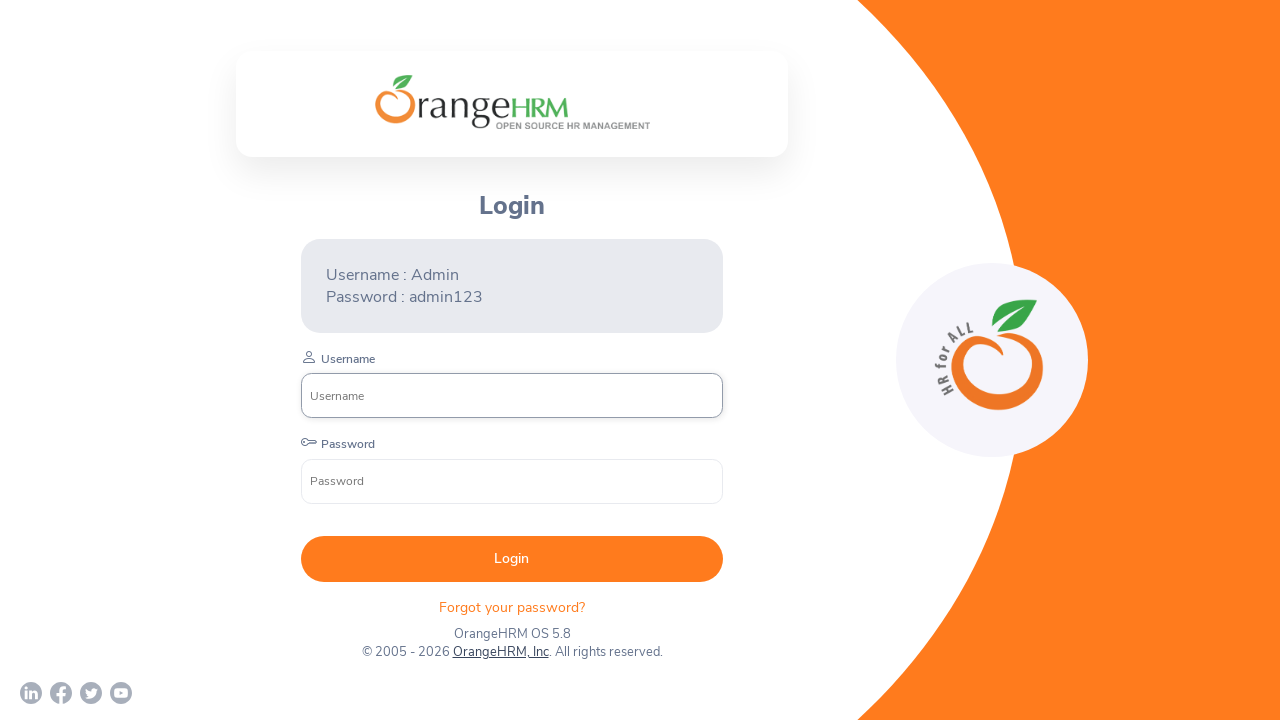